Tests the text box form on demoqa.com by filling in user name, email, current address, and permanent address fields, then verifies the values are displayed correctly in the output section.

Starting URL: https://demoqa.com/text-box

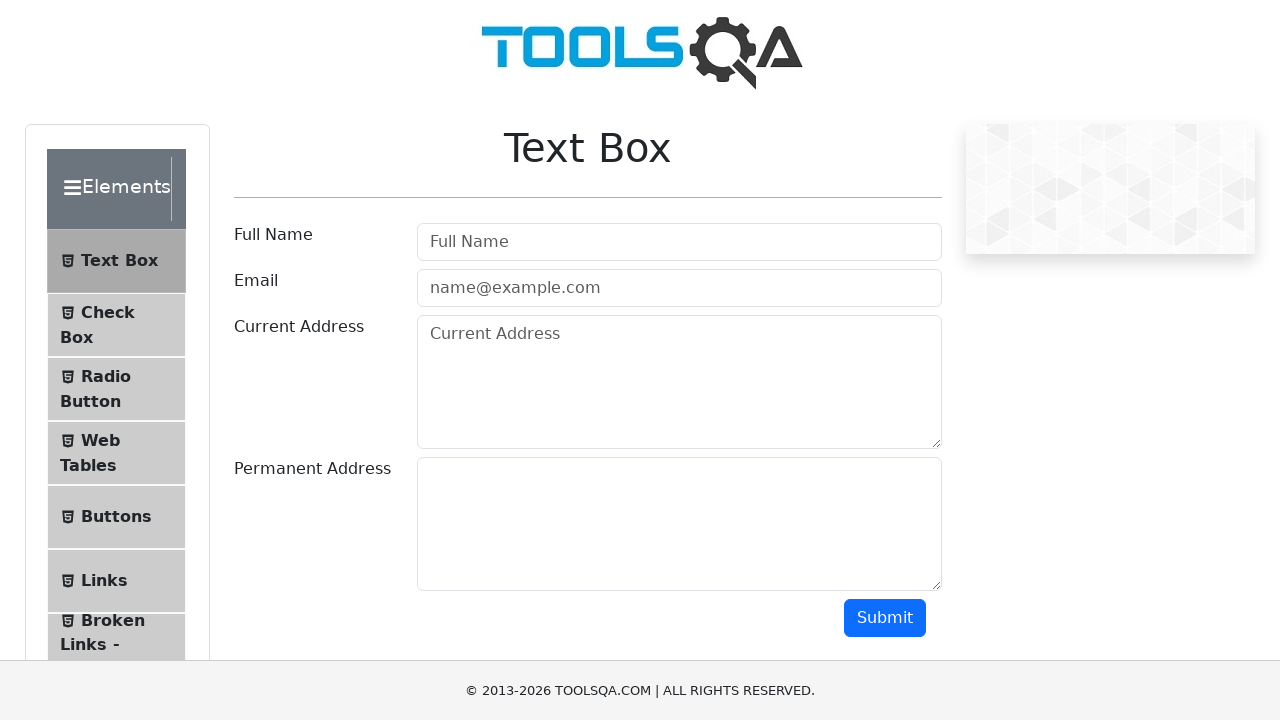

Filled user name field with 'Jony' on #userName
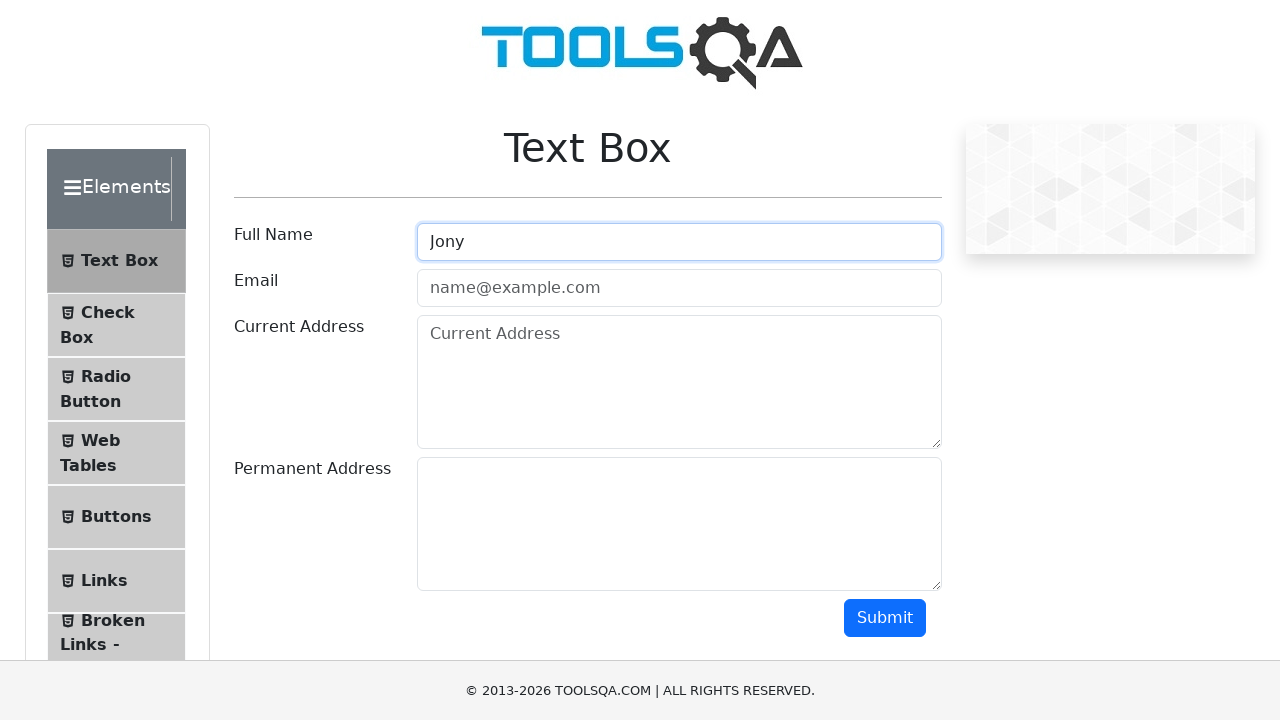

Filled email field with 'email1@gmail.com' on #userEmail
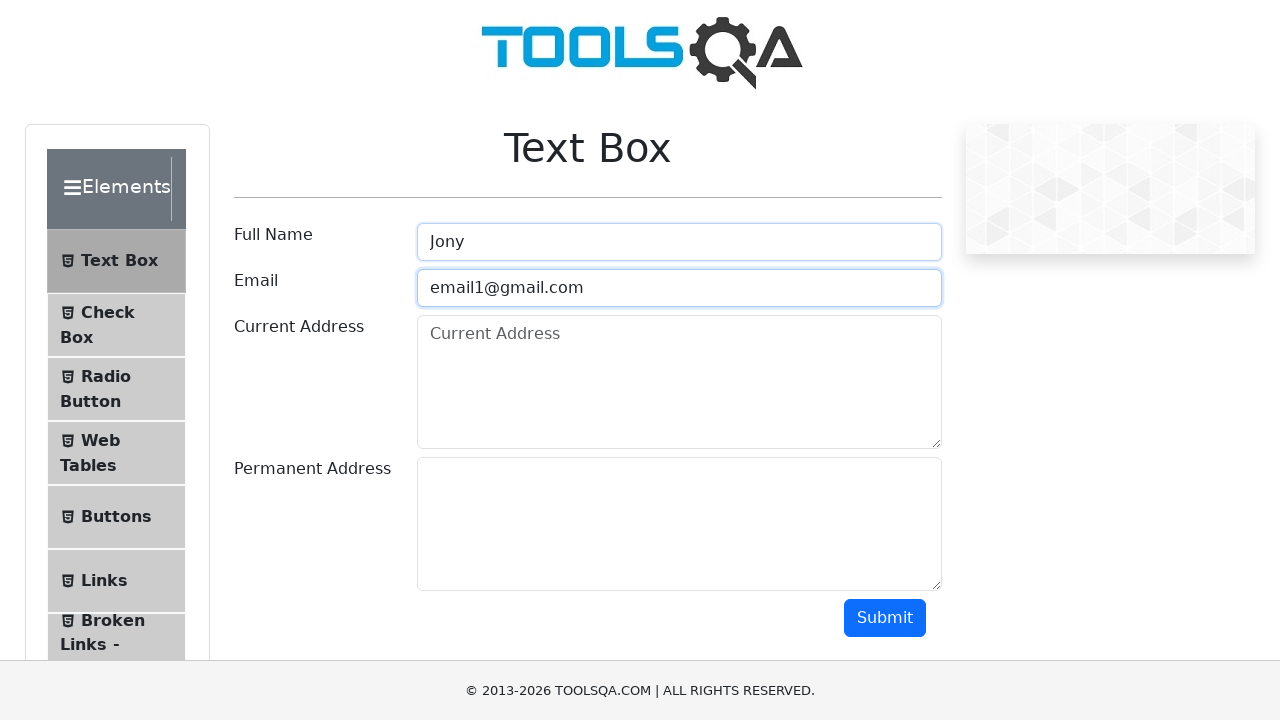

Filled current address field with 'currentAddress1Address1' on #currentAddress
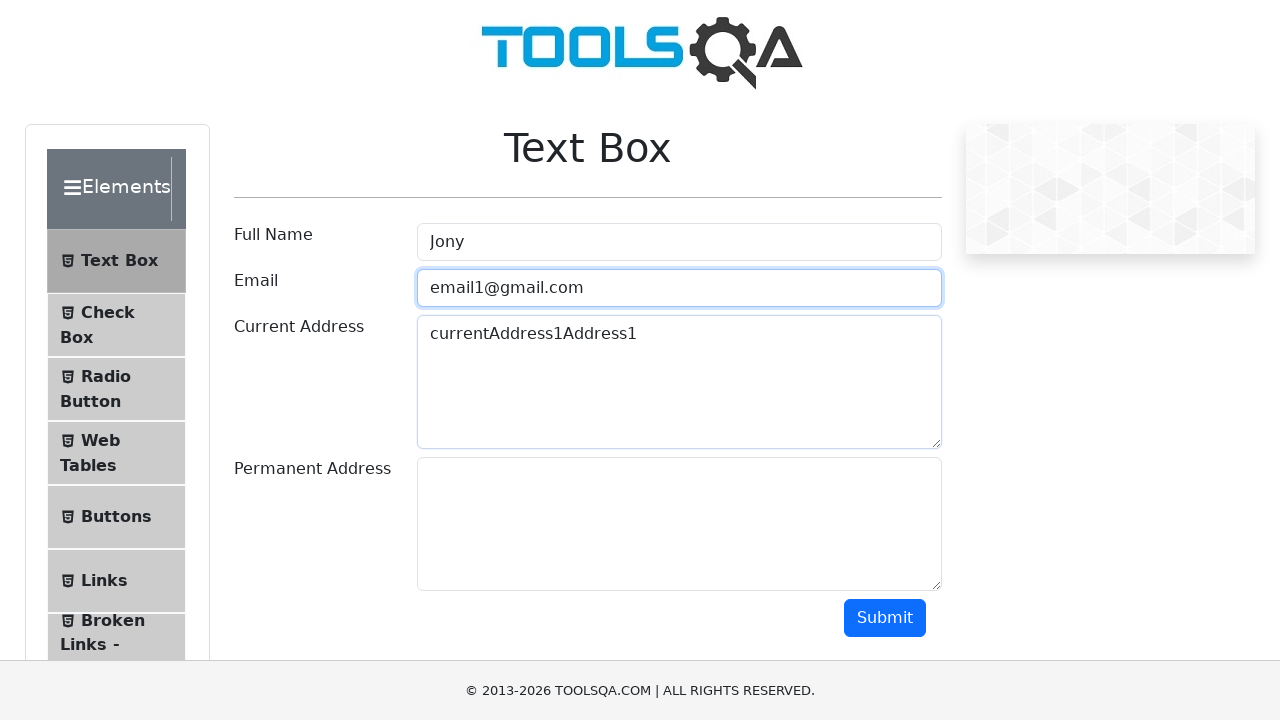

Filled permanent address field with 'Permanent text 1' on #permanentAddress
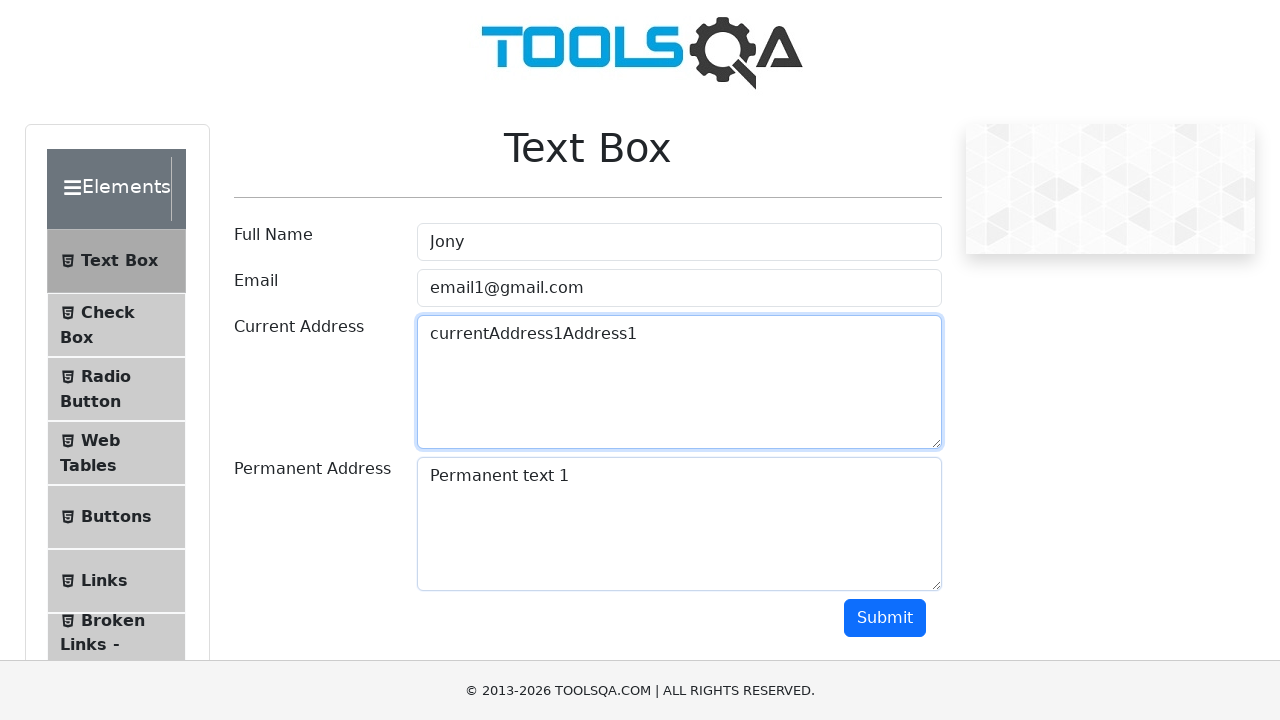

Clicked submit button to display output at (885, 618) on #submit
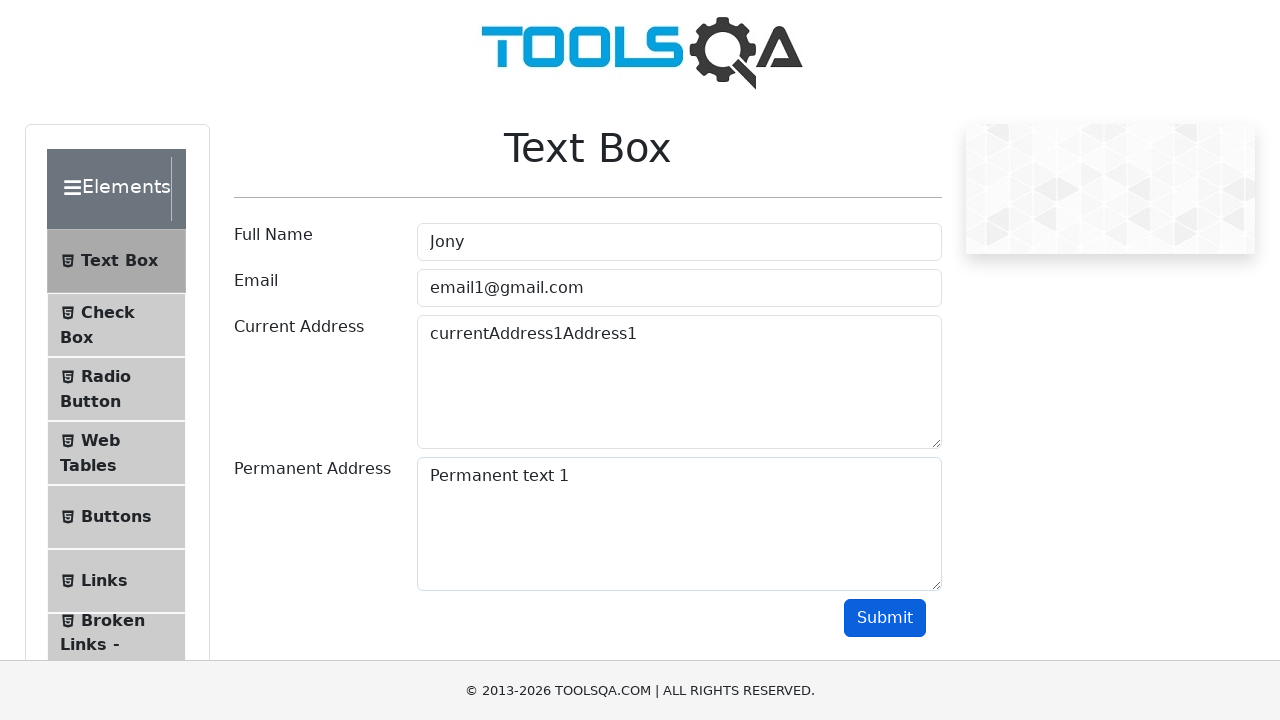

Output section appeared
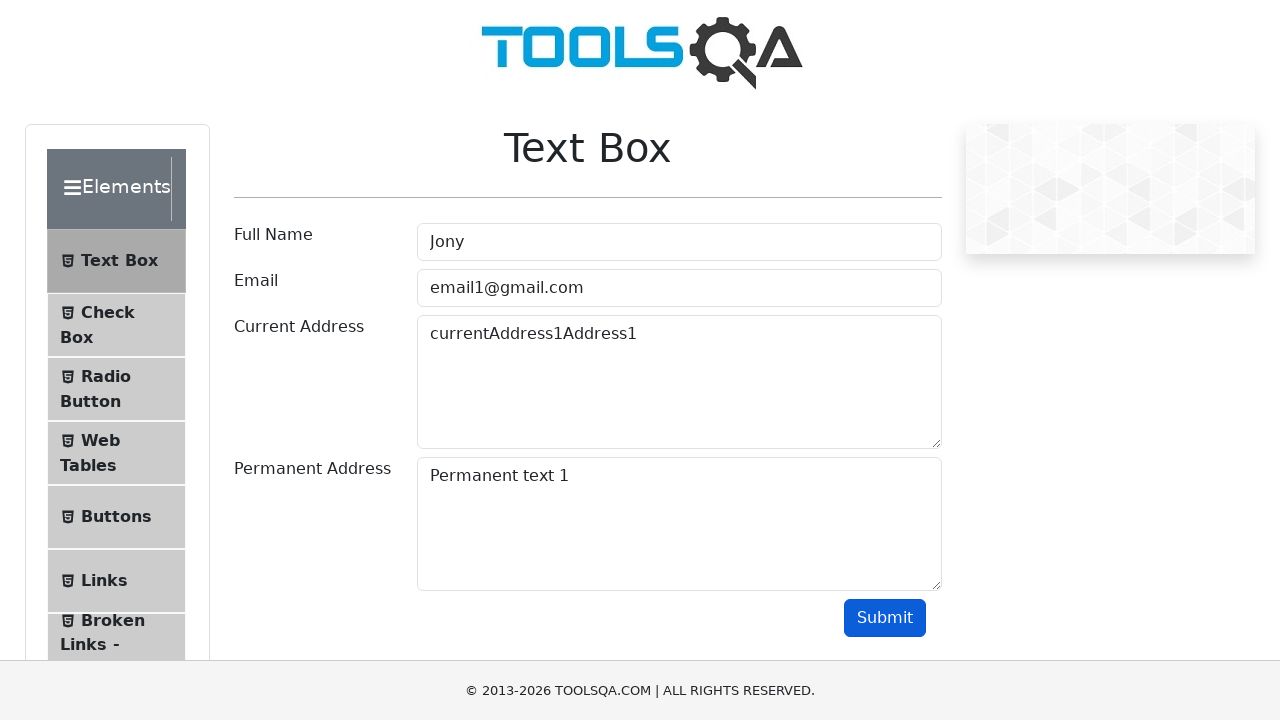

Verified user name 'Jony' is displayed in output
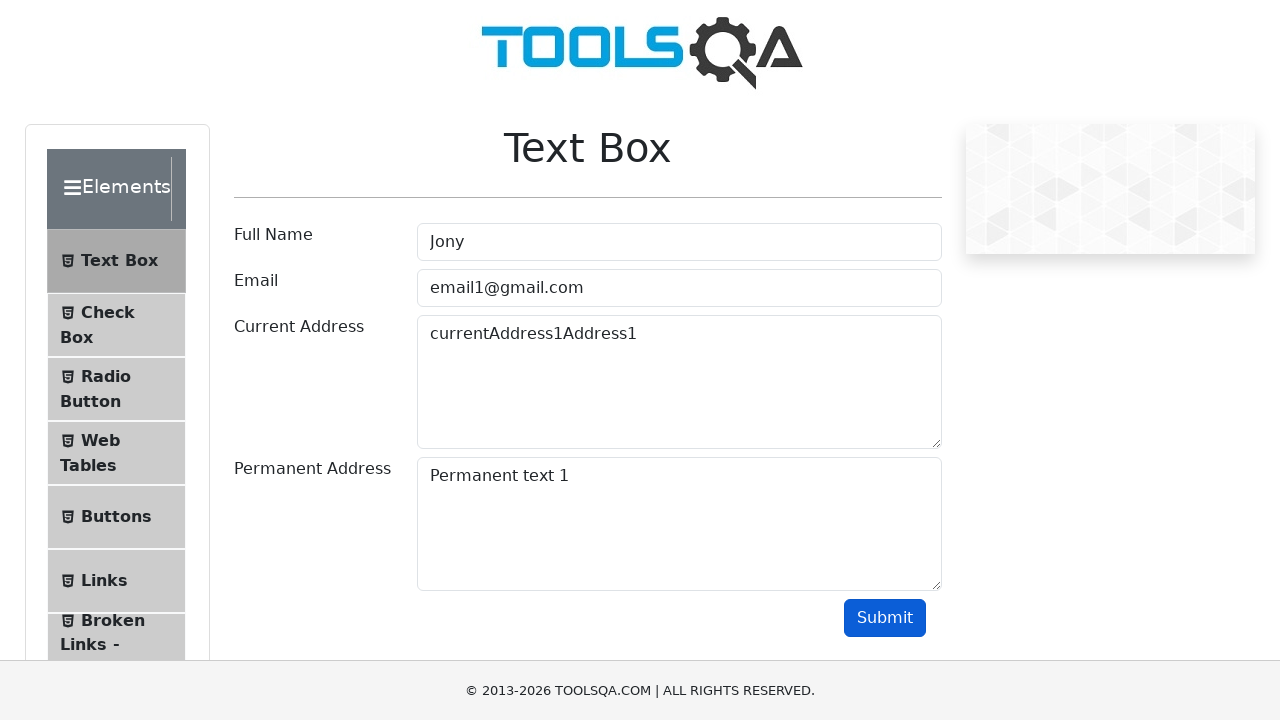

Verified email 'email1@gmail.com' is displayed in output
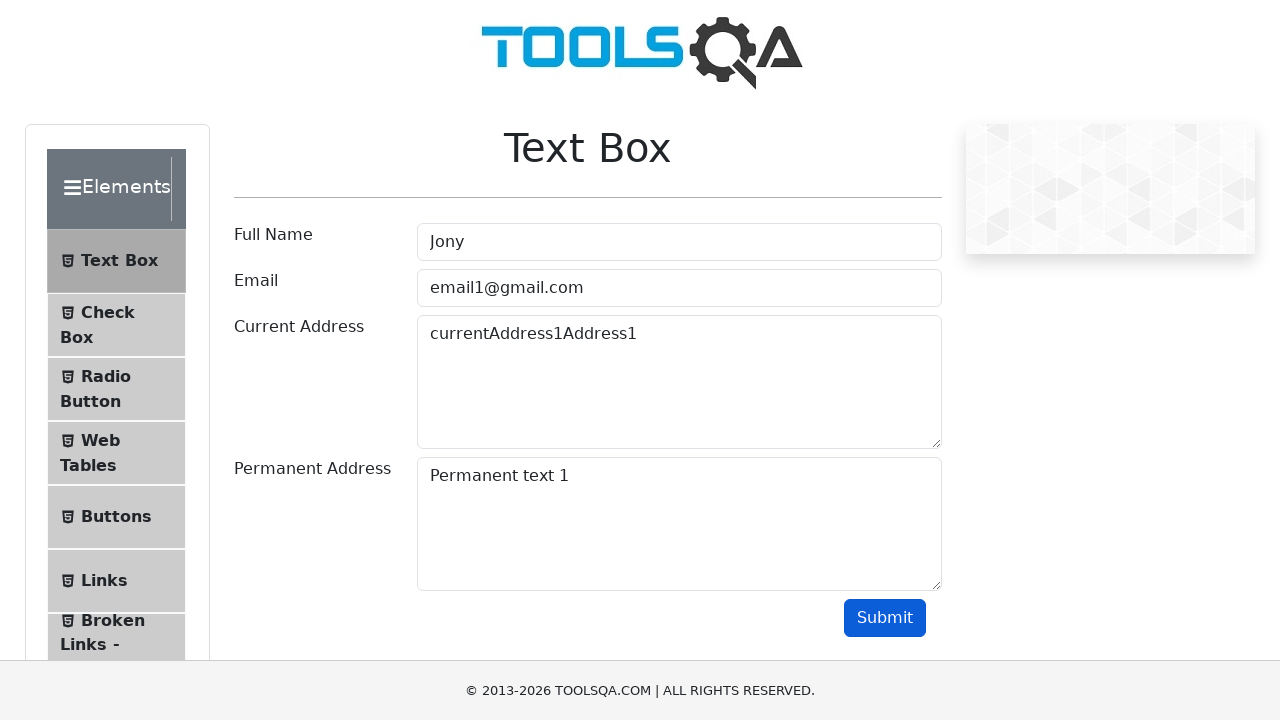

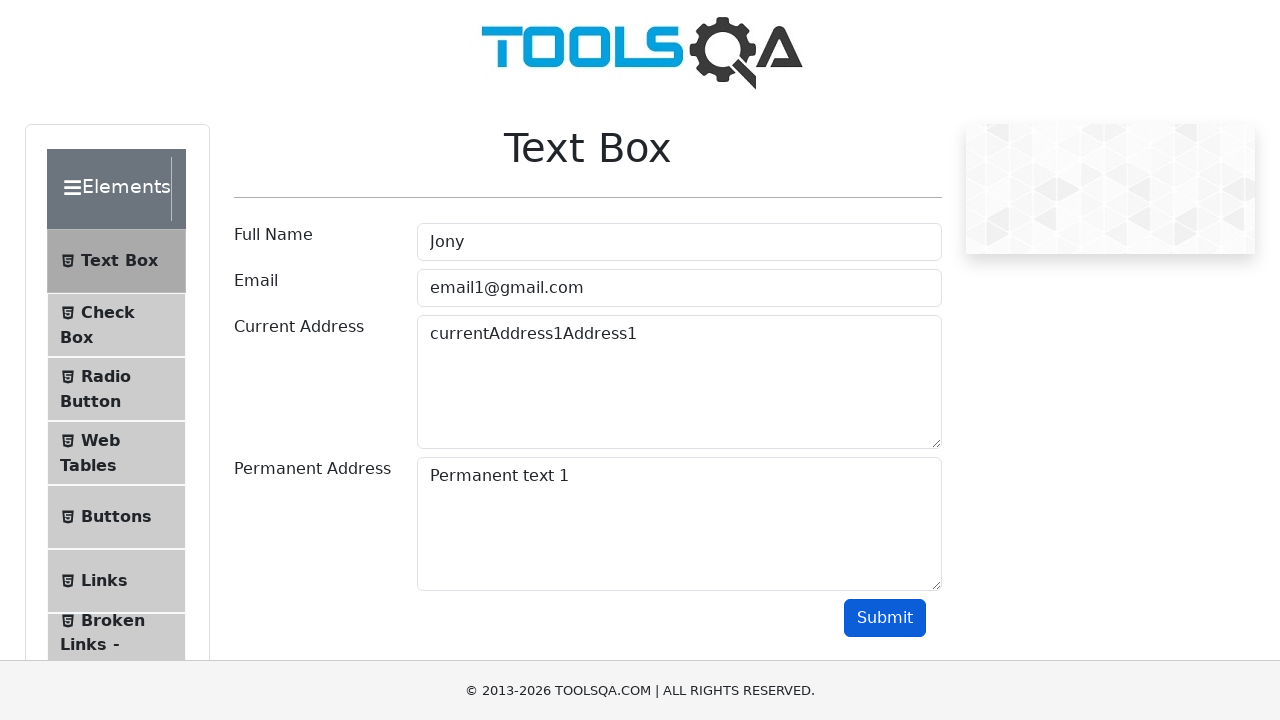